Tests mouse events functionality including click, double-click, and context-click actions on various elements on a training website for web element interactions.

Starting URL: https://training-support.net/webelements/mouse-events

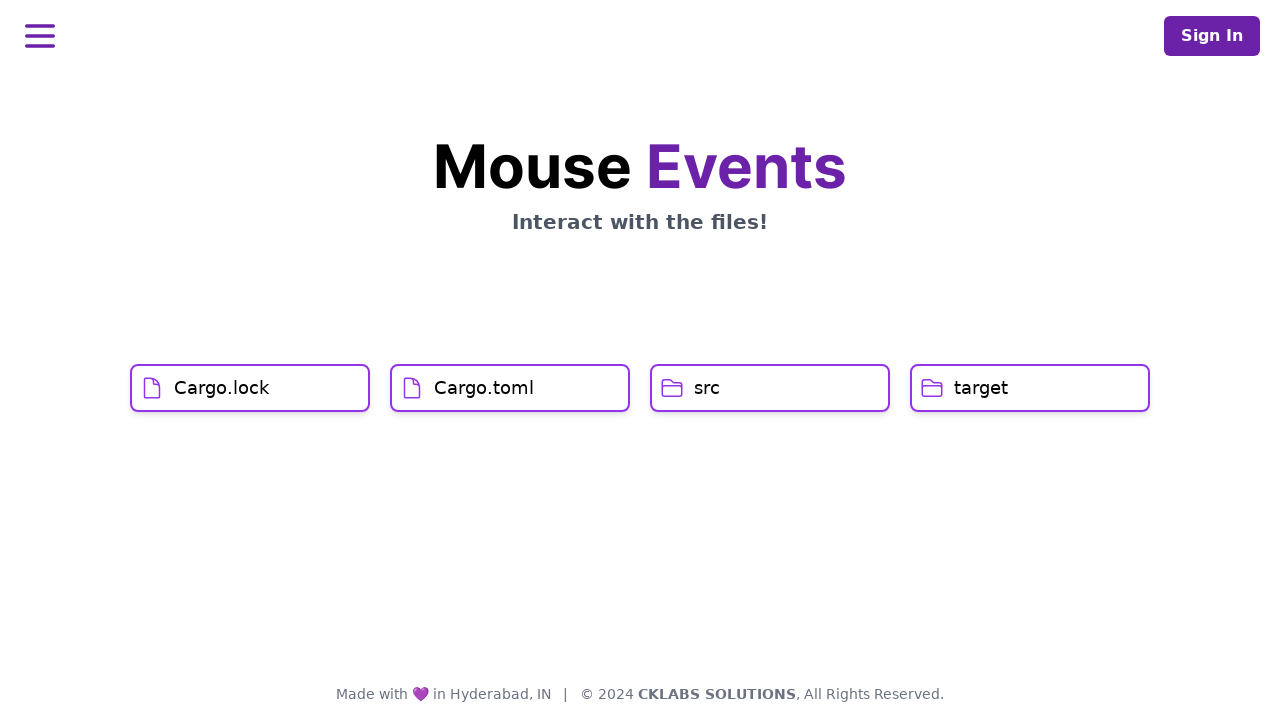

Clicked on Cargo.lock element at (222, 388) on xpath=//h1[text()='Cargo.lock']
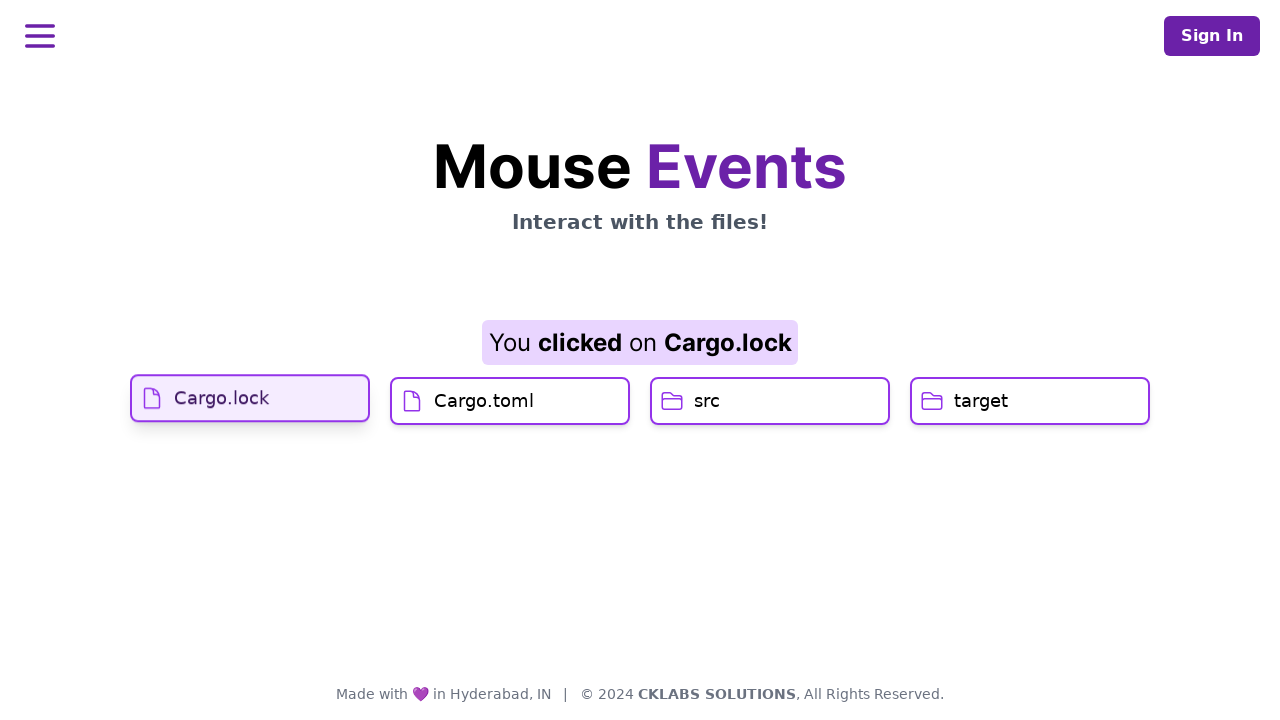

Clicked on Cargo.toml element at (484, 420) on xpath=//h1[text()='Cargo.toml']
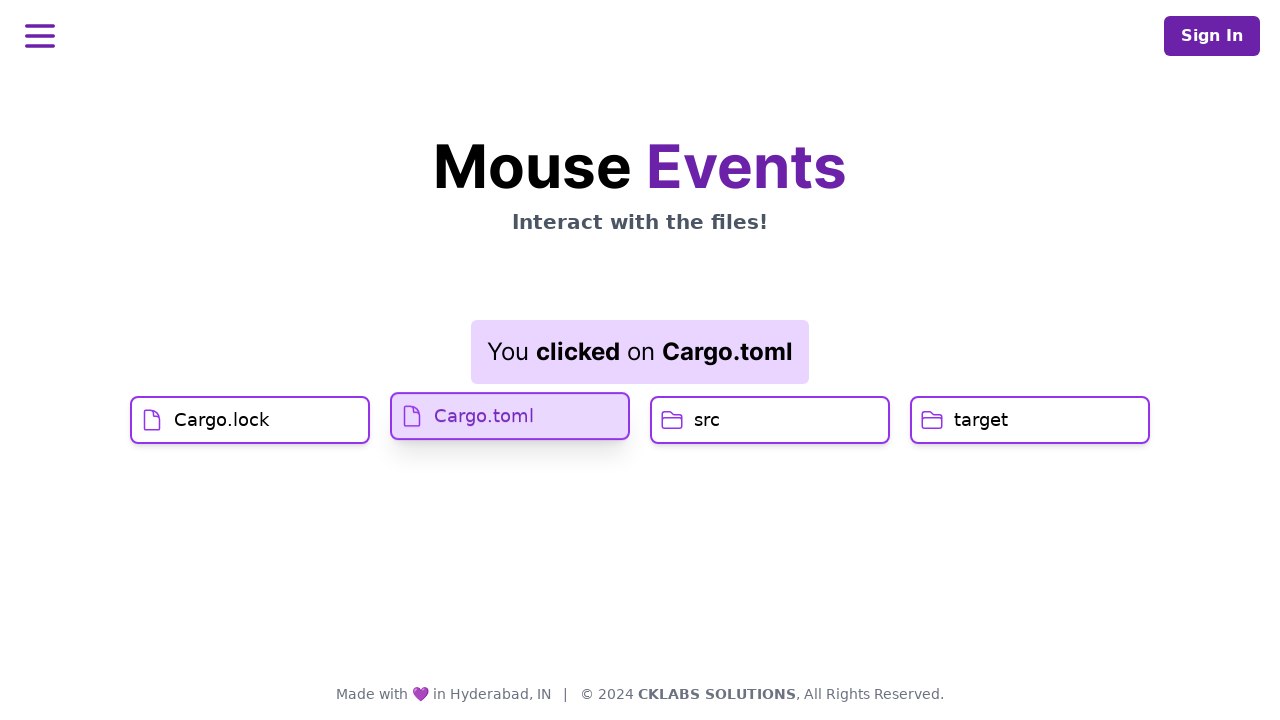

Result element loaded after Cargo.toml click
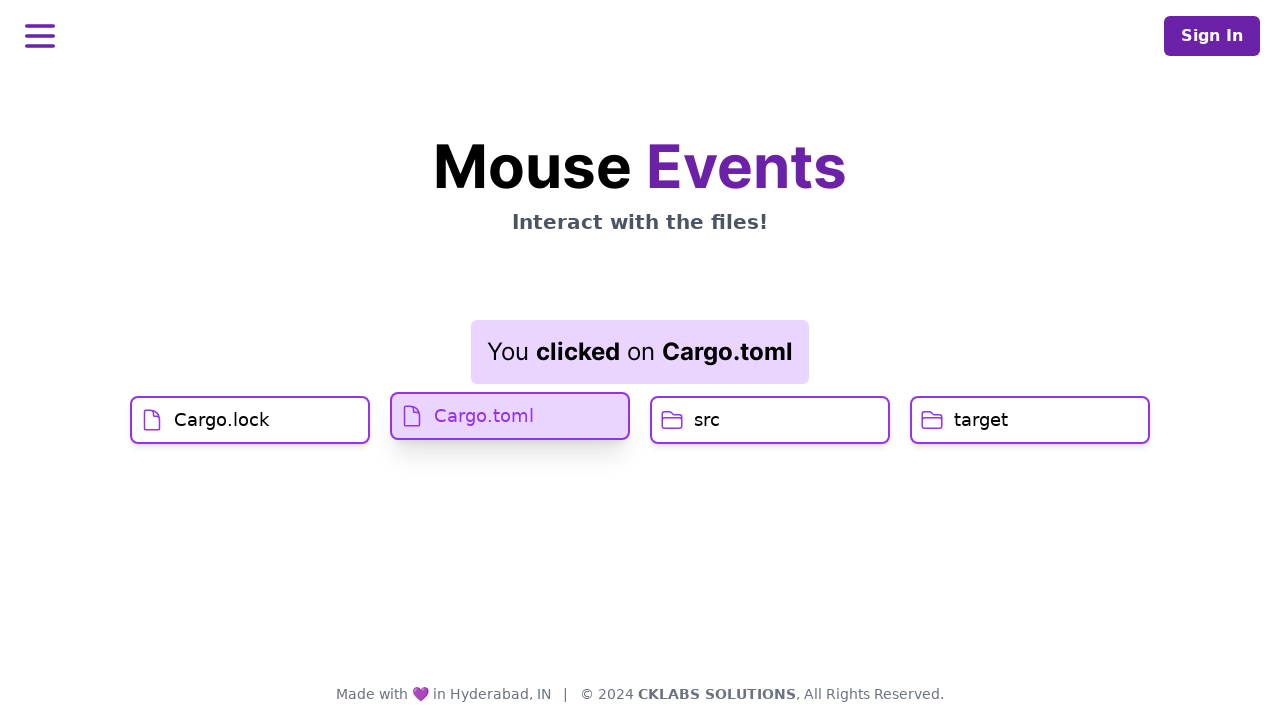

Double-clicked on src element at (707, 420) on xpath=//h1[text()='src']
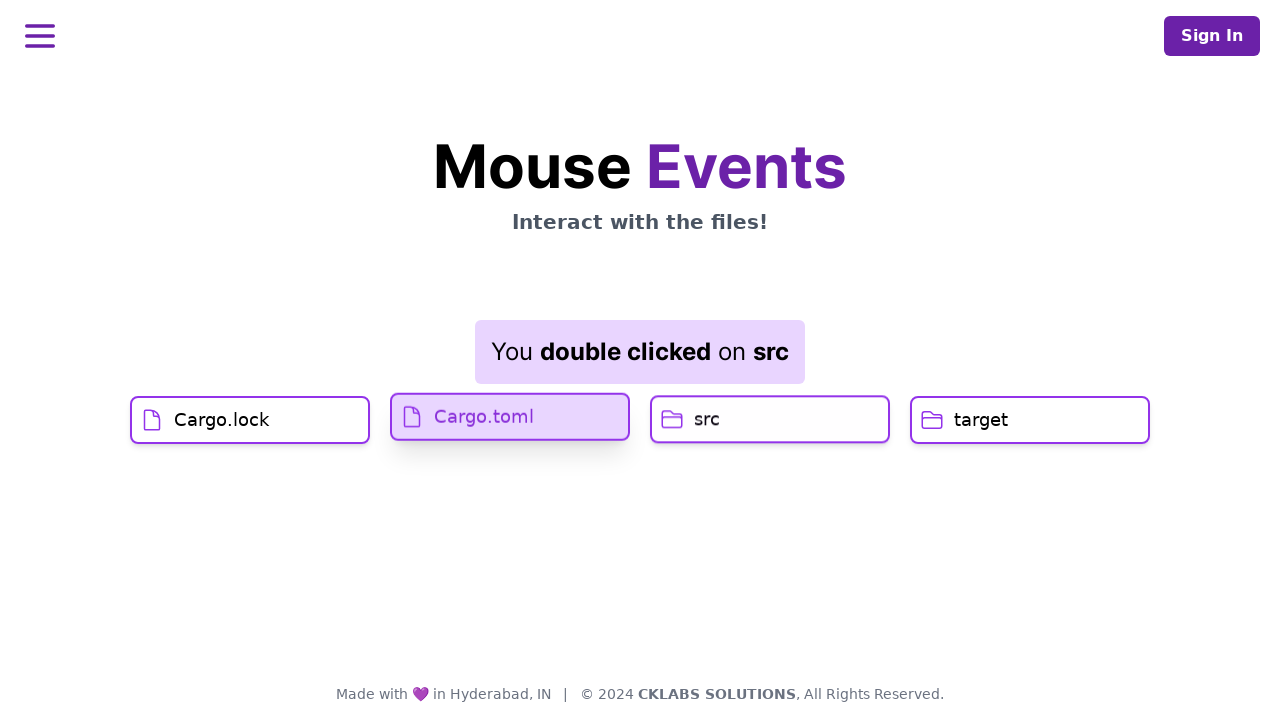

Right-clicked on target element at (981, 420) on //h1[text()='target']
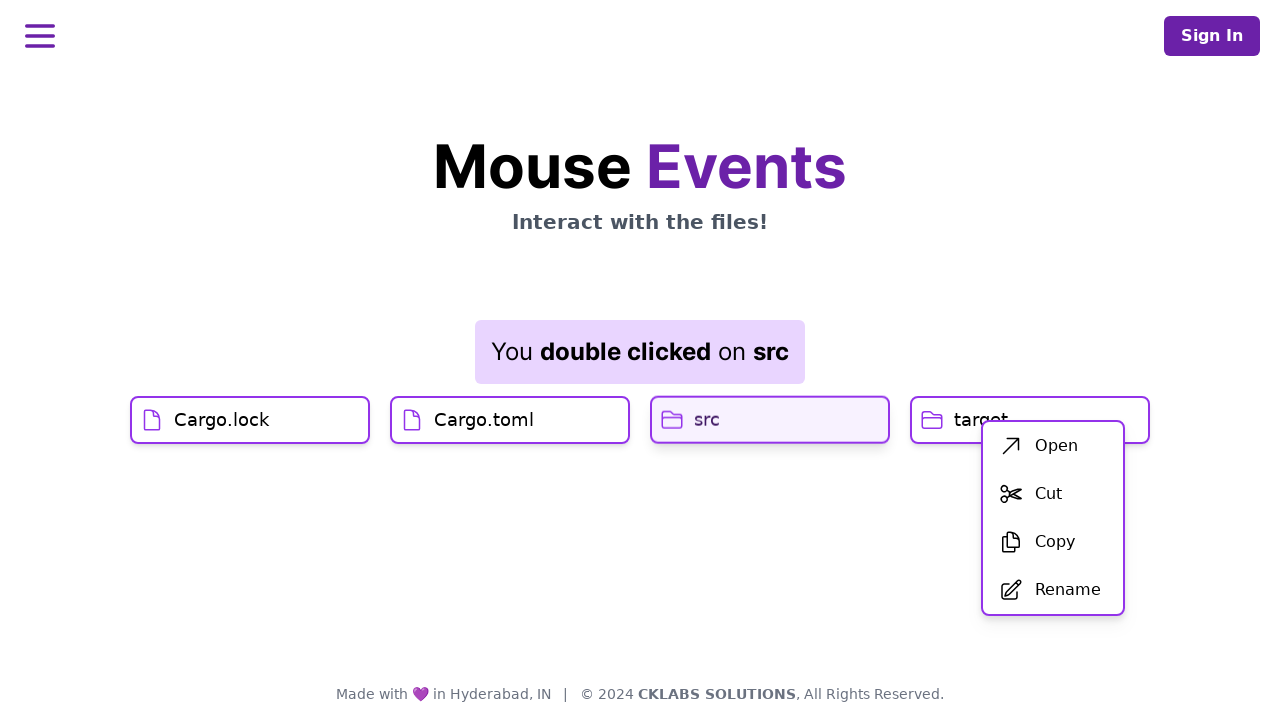

Clicked on button with span at (1056, 446) on xpath=//button/span
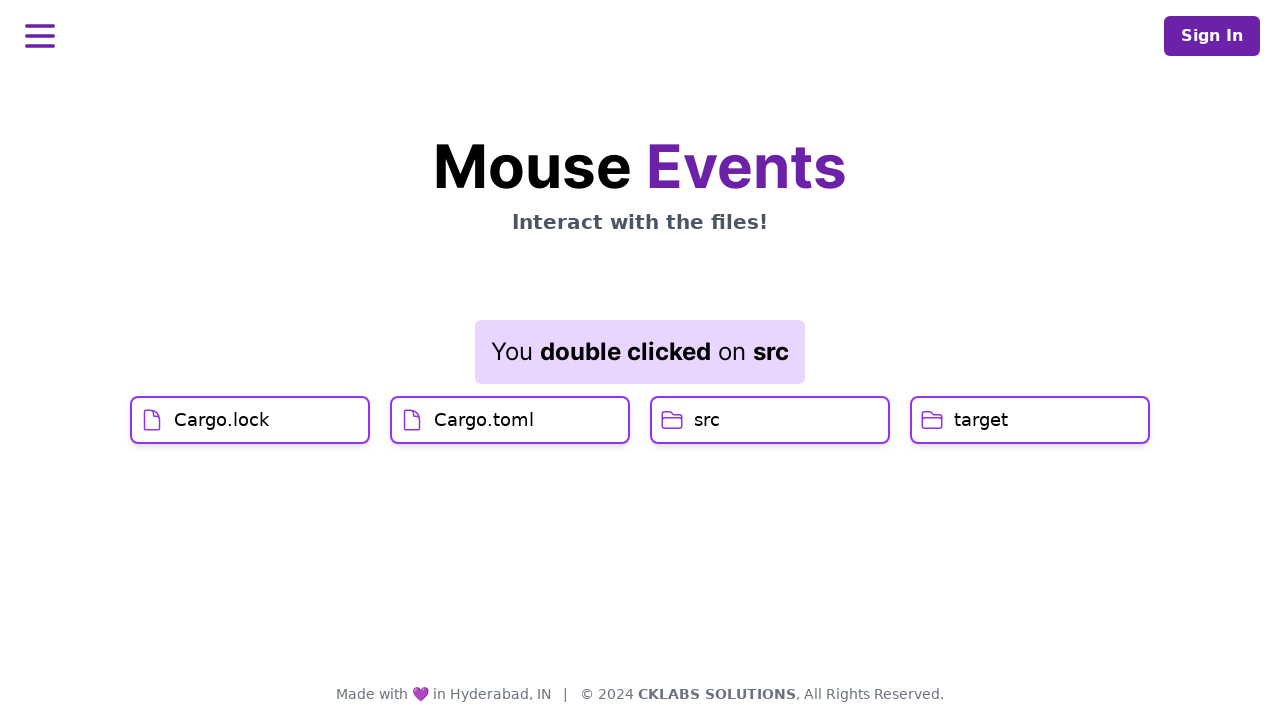

Result element loaded after button click
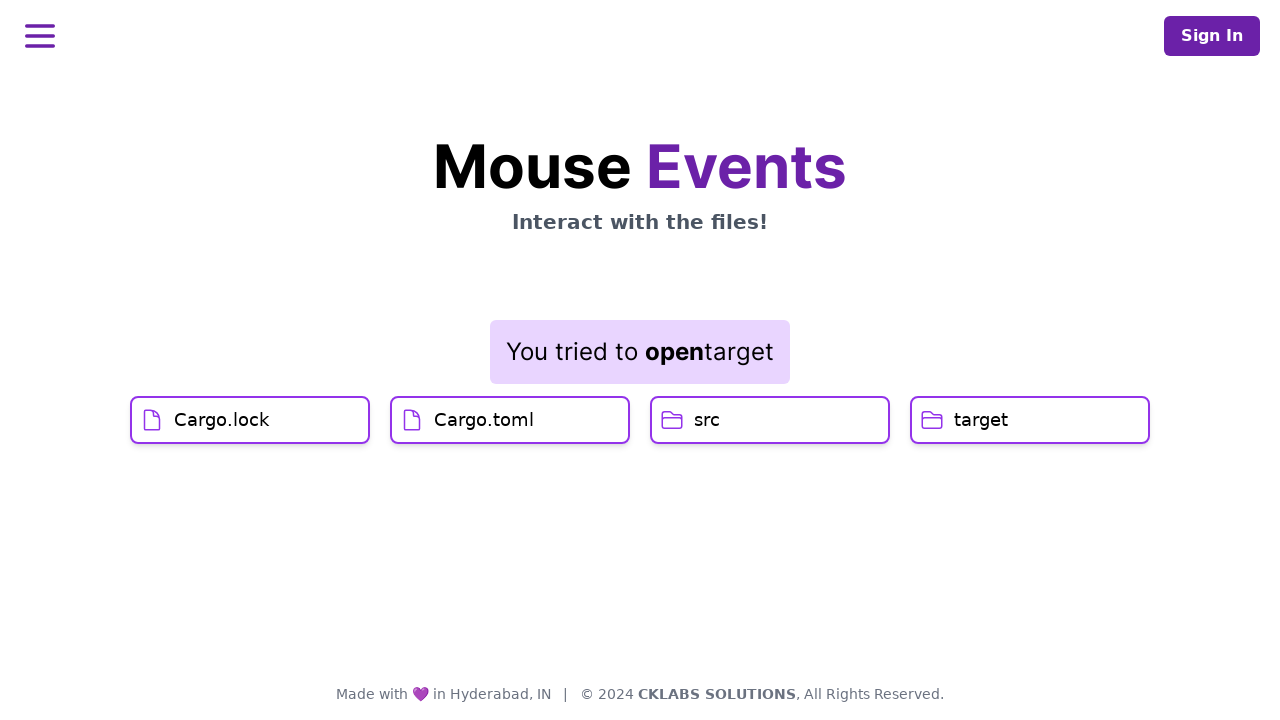

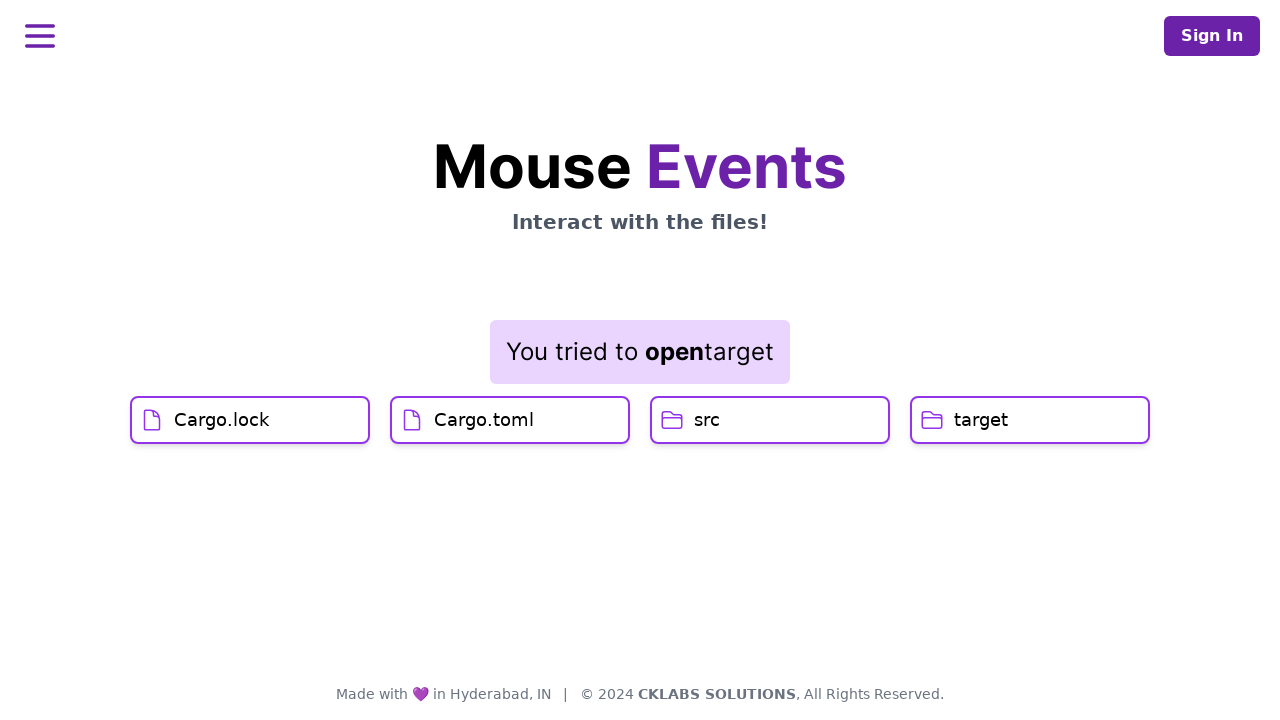